Demonstrates tab management by opening a new tab, navigating to a different site, then closing it and returning to the original tab

Starting URL: https://demoqa.com/

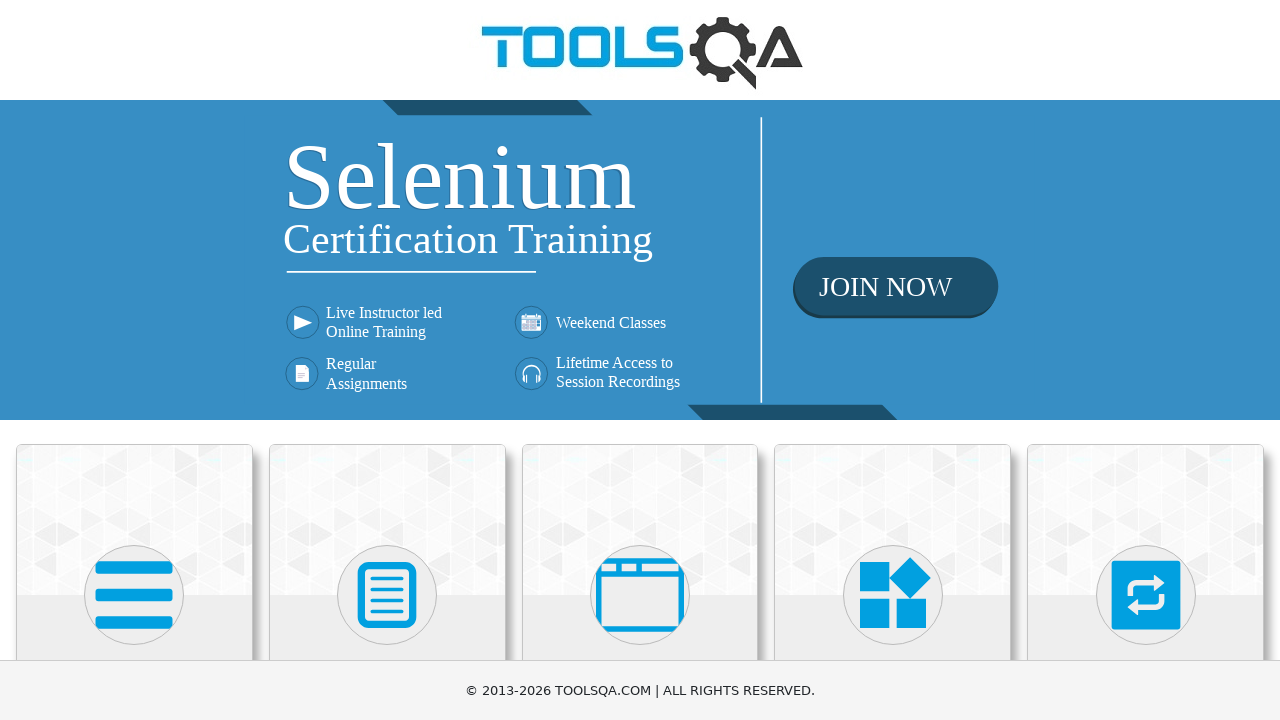

Opened a new tab
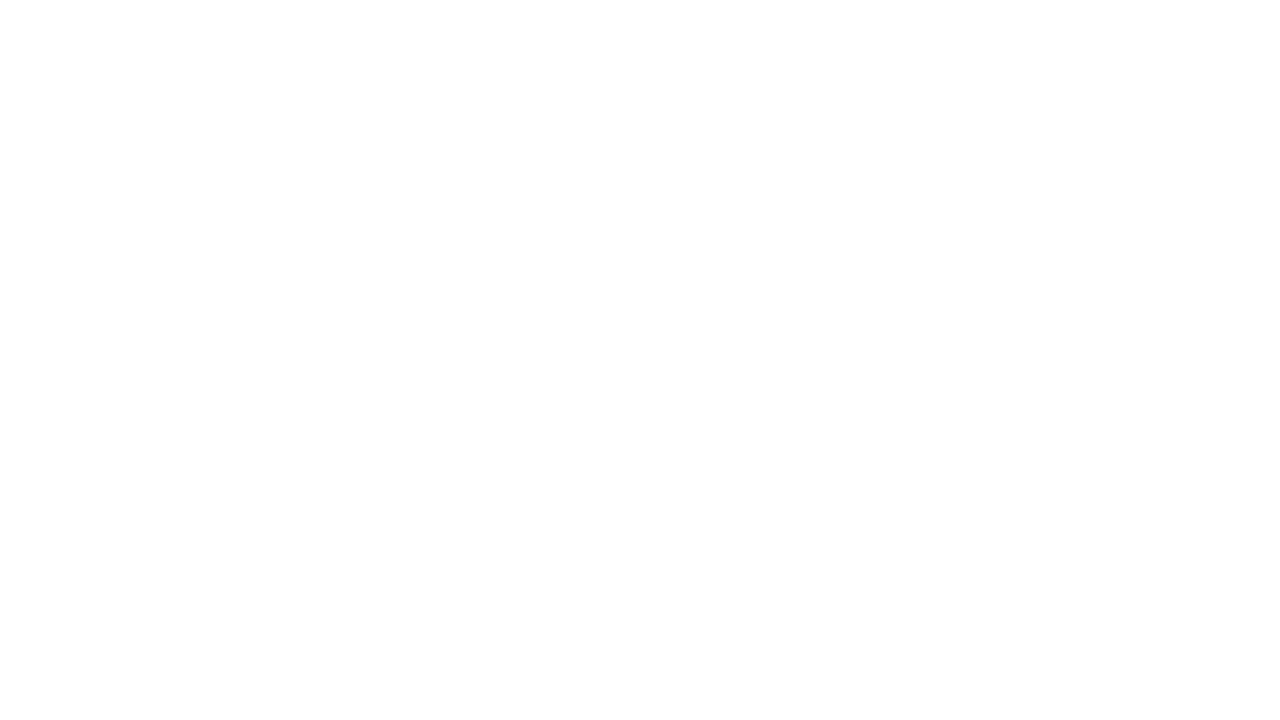

Navigated to https://example.com in the new tab
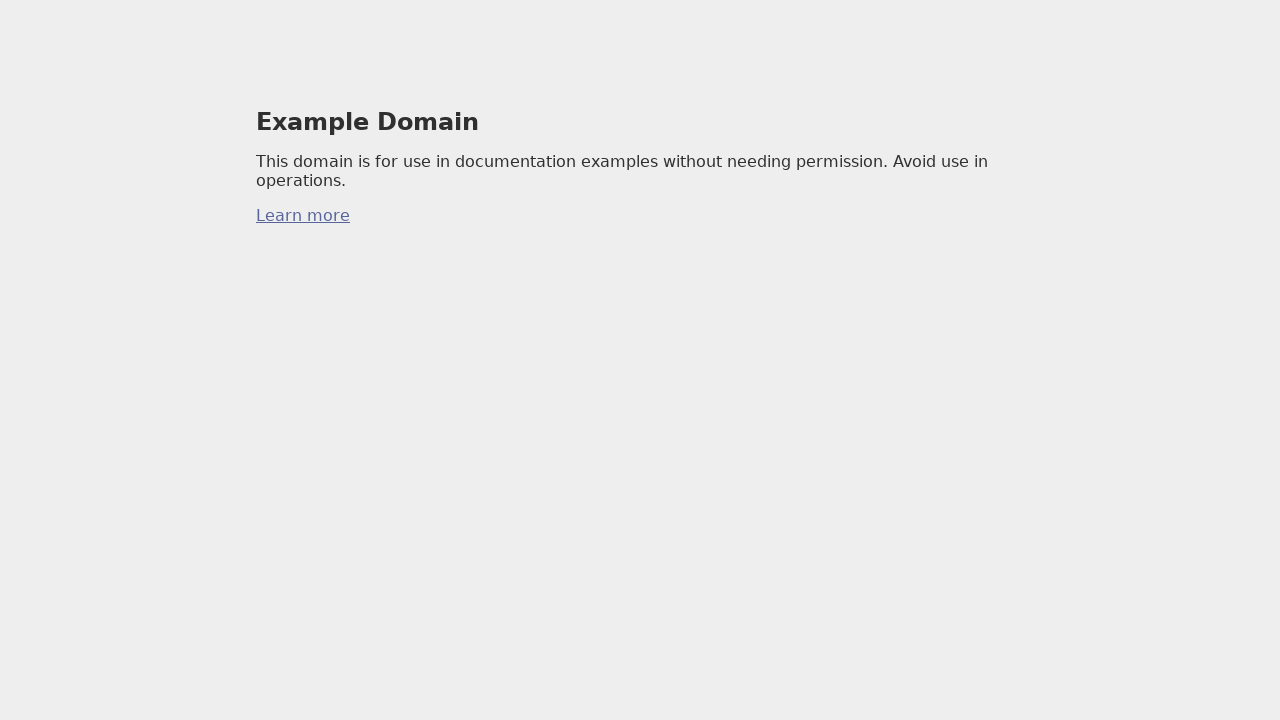

Returned to original tab (DemoQA)
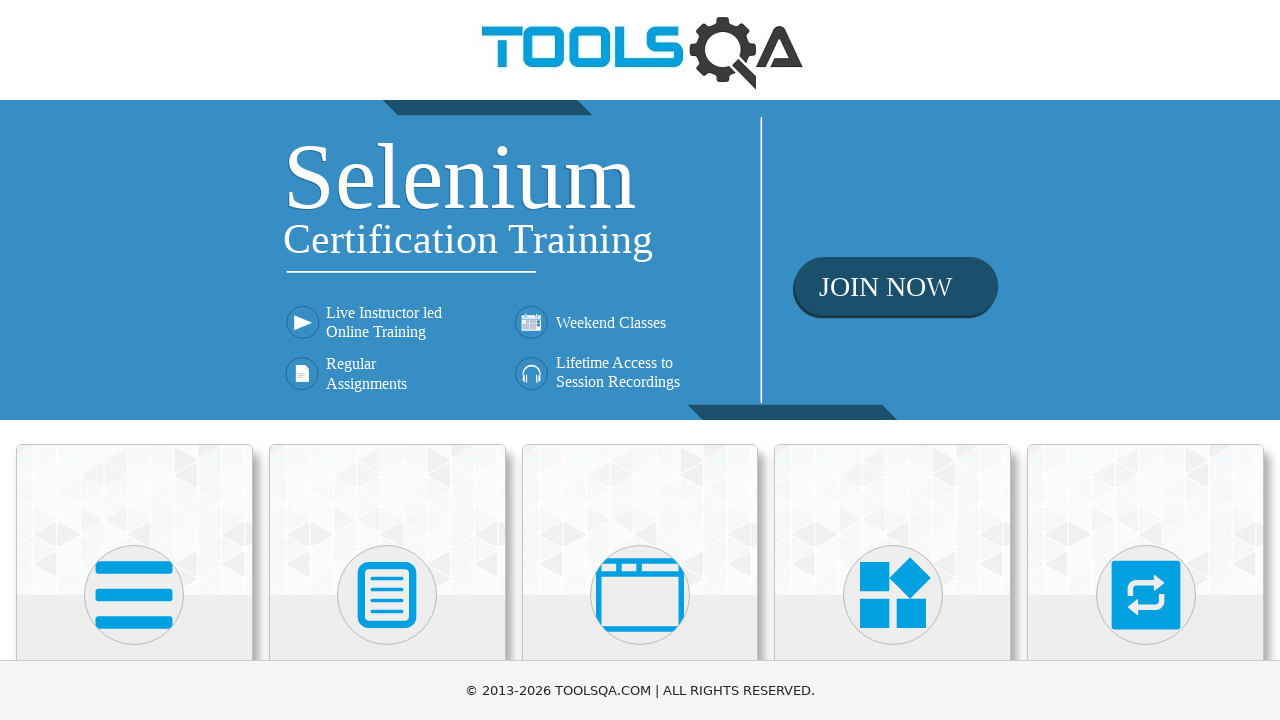

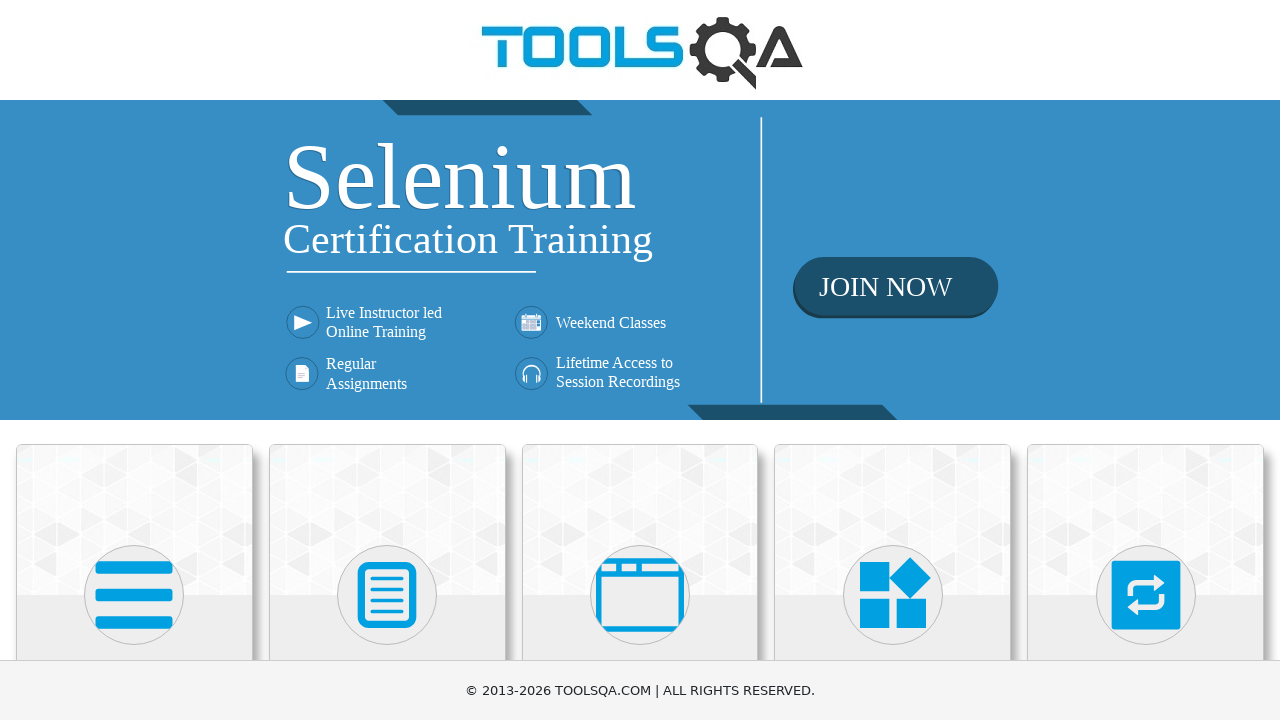